Navigates to Rahul Shetty Academy website and retrieves the page title

Starting URL: https://www.rahulshettyacademy.com

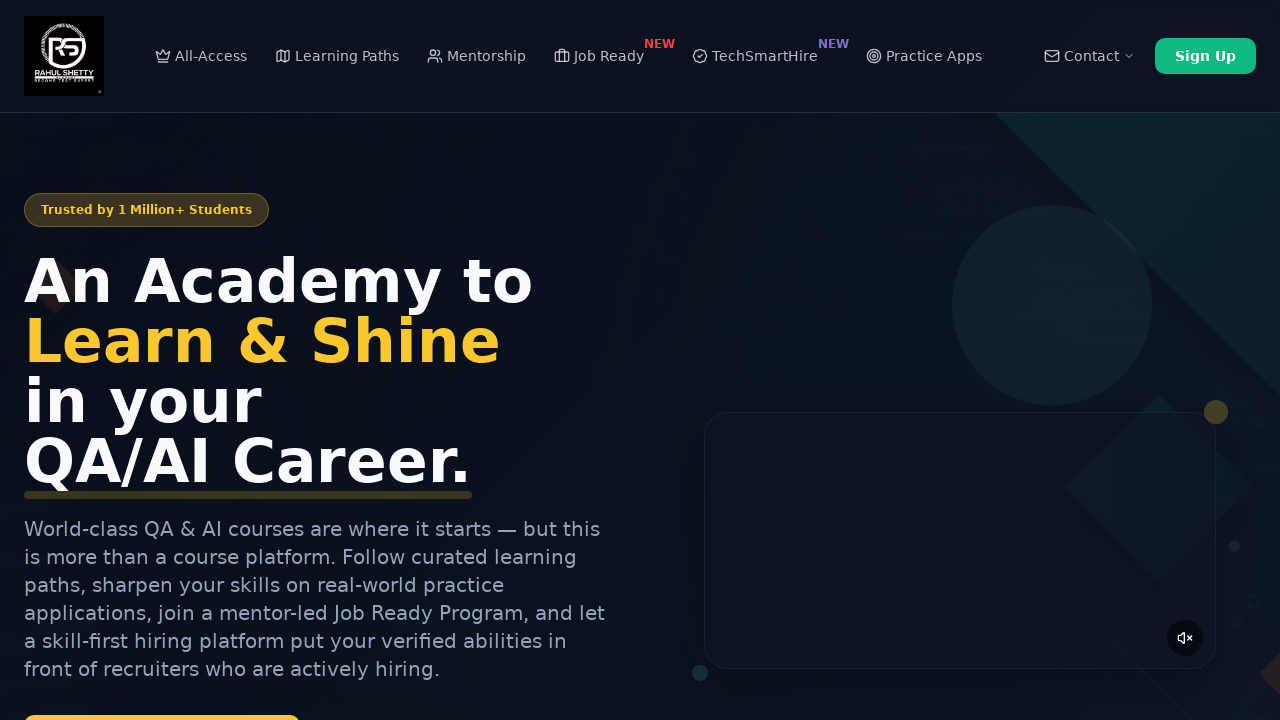

Navigated to Rahul Shetty Academy website
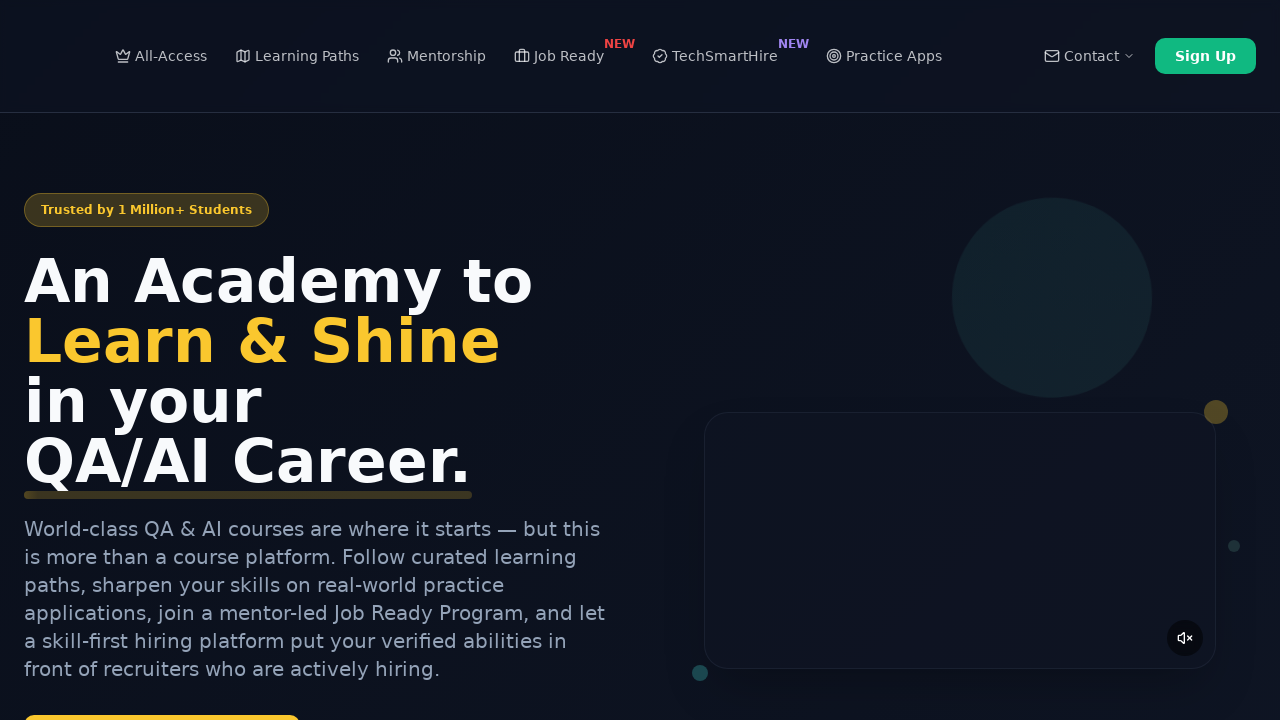

Retrieved page title: Rahul Shetty Academy | QA Automation, Playwright, AI Testing & Online Training
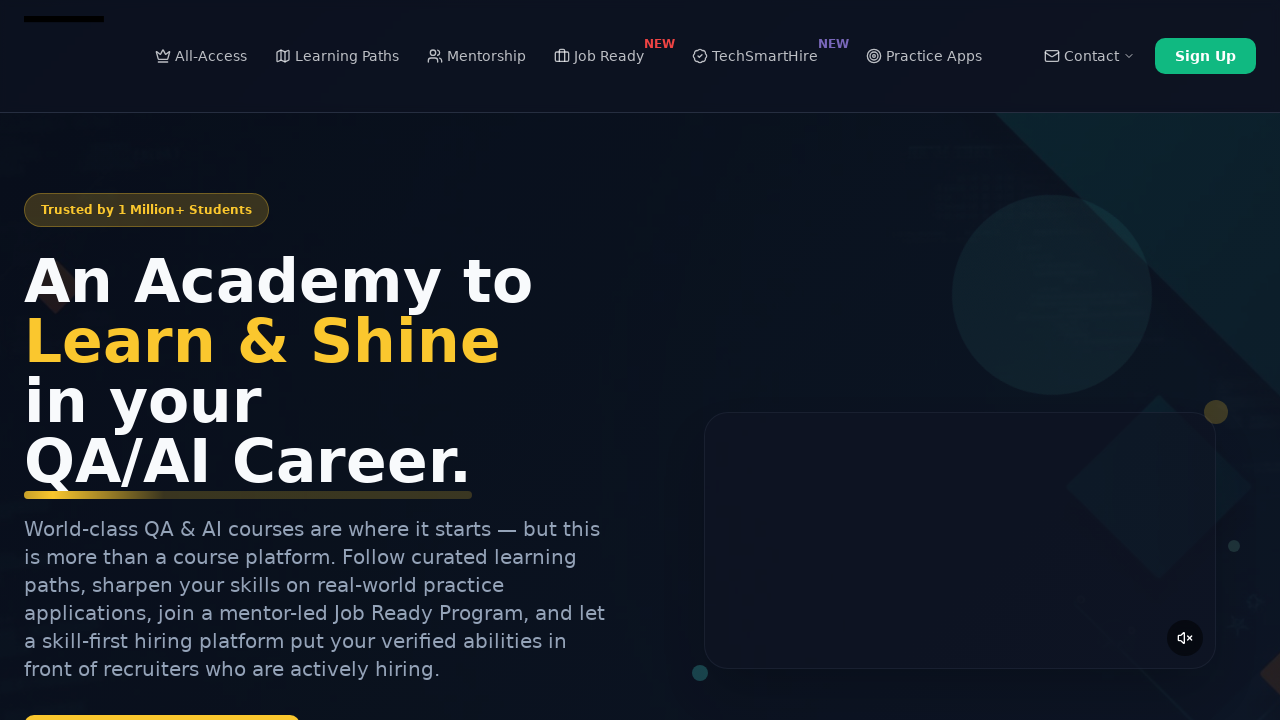

Printed page title to console
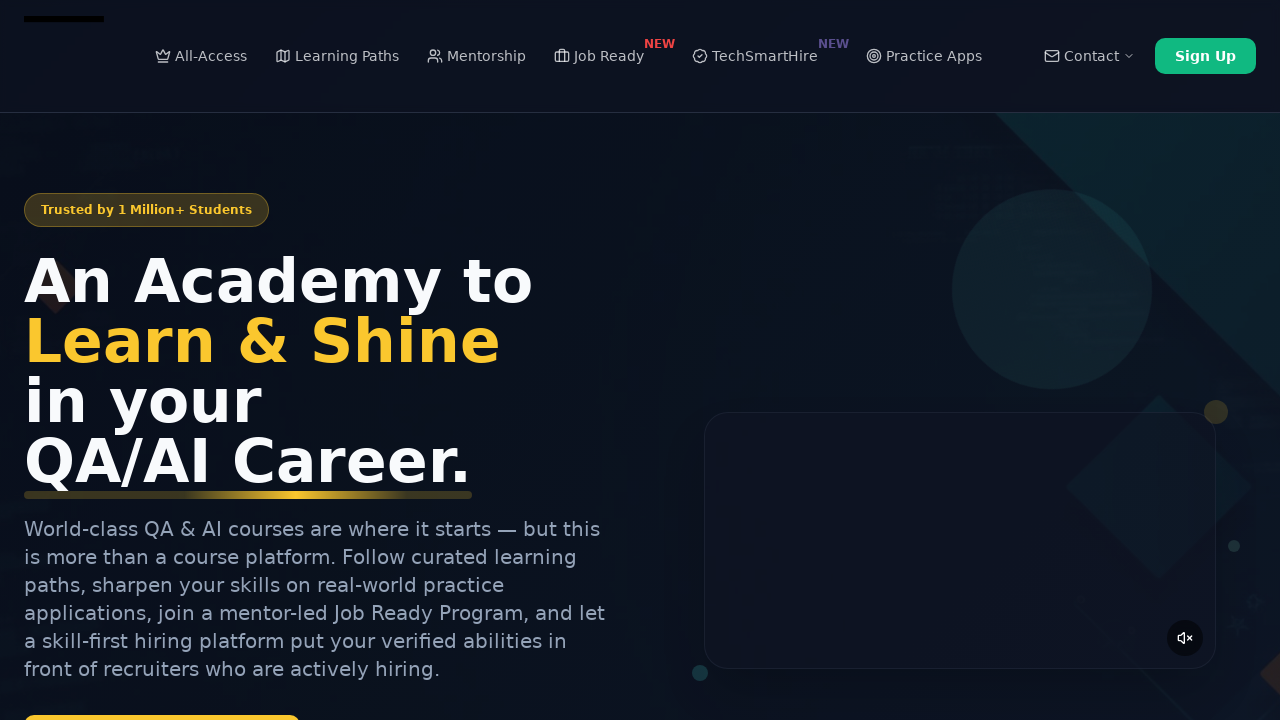

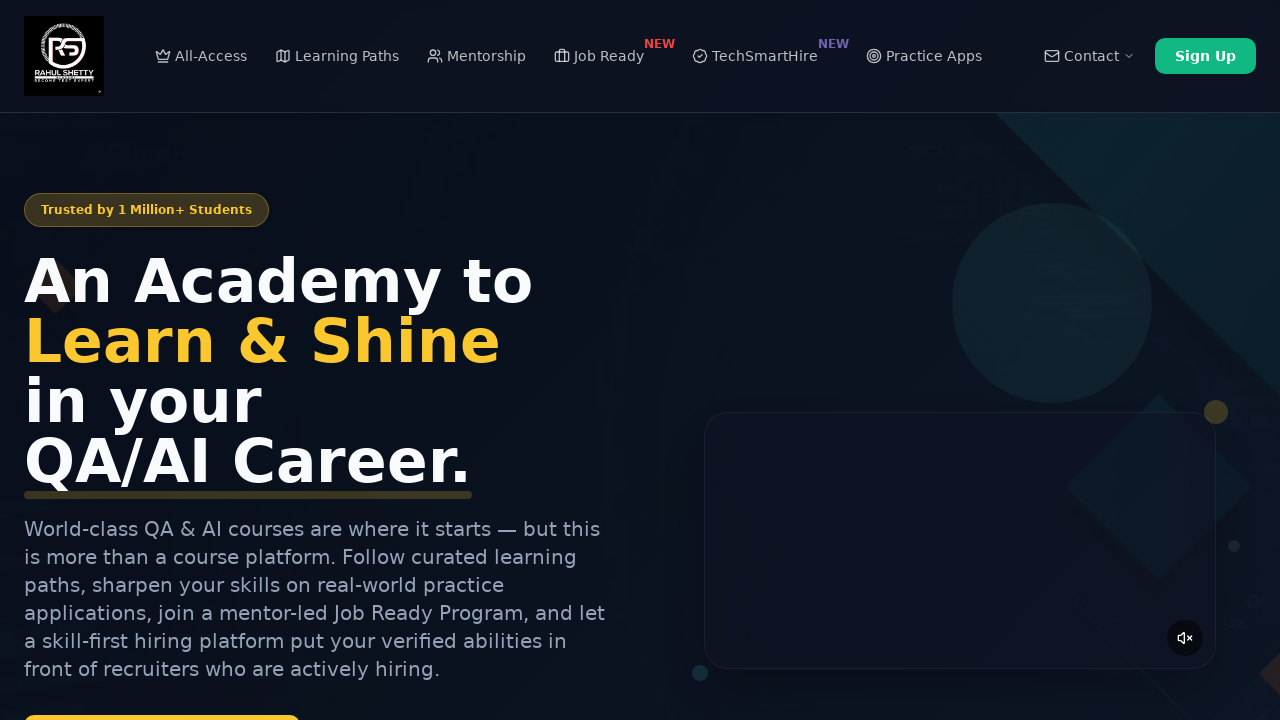